Tests drag and drop functionality by dragging a source element and dropping it onto a target element within an iframe on the jQueryUI droppable demo page.

Starting URL: https://jqueryui.com/droppable/

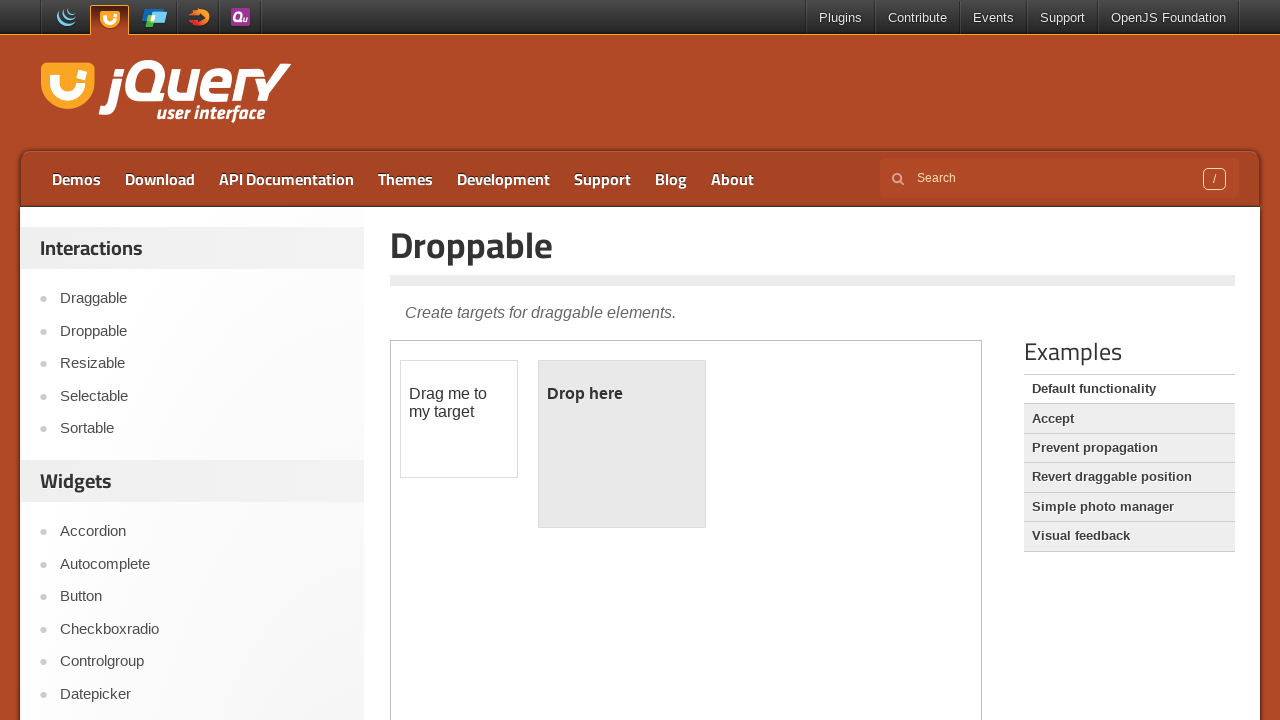

Located iframe containing draggable elements
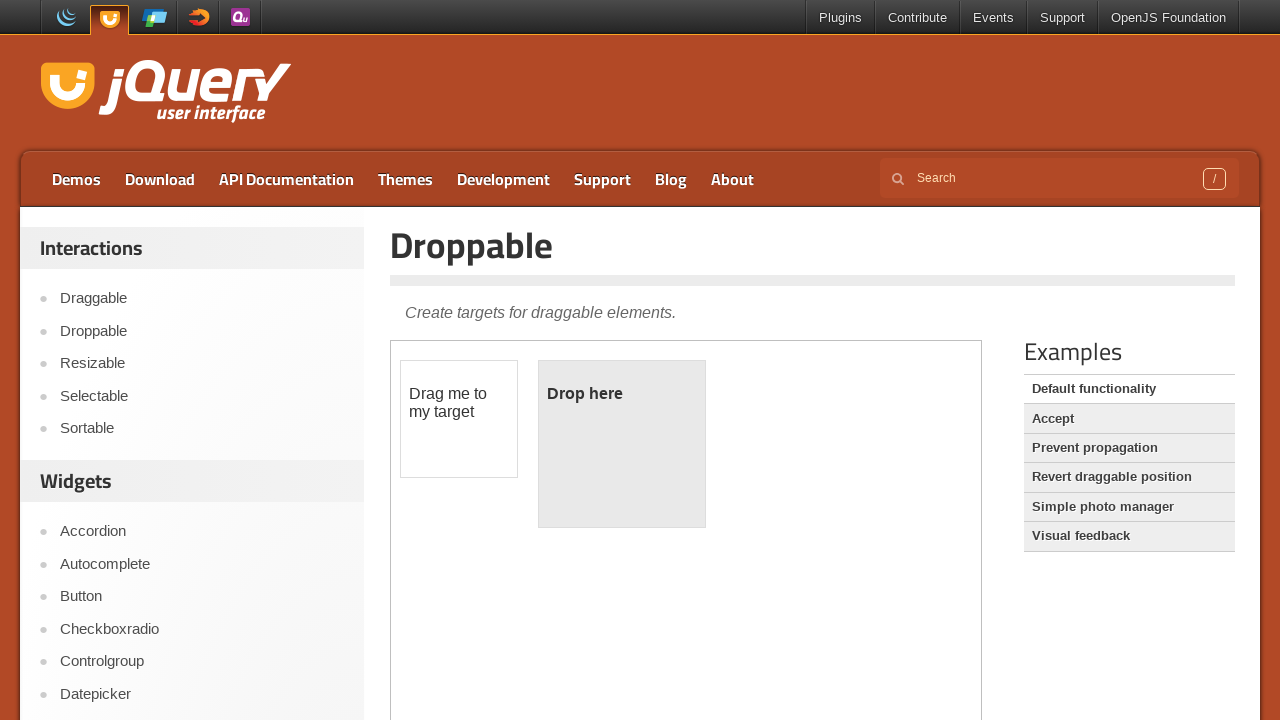

Located draggable source element
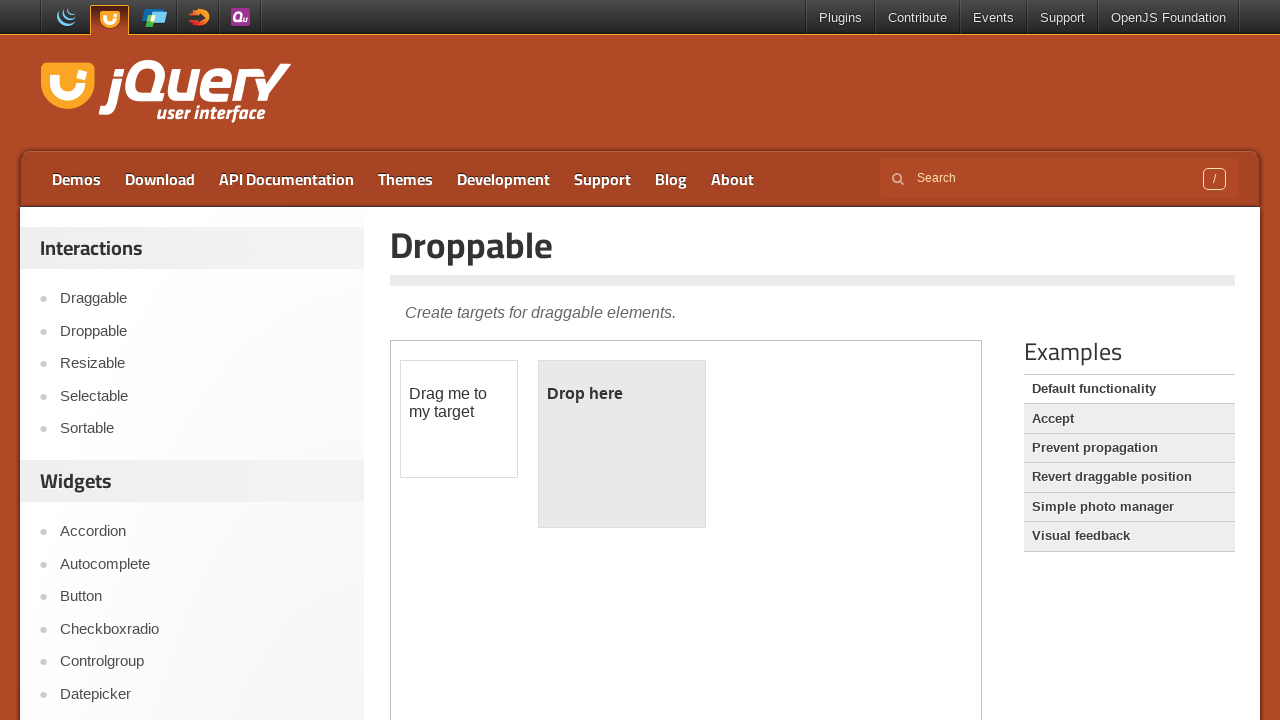

Located droppable target element
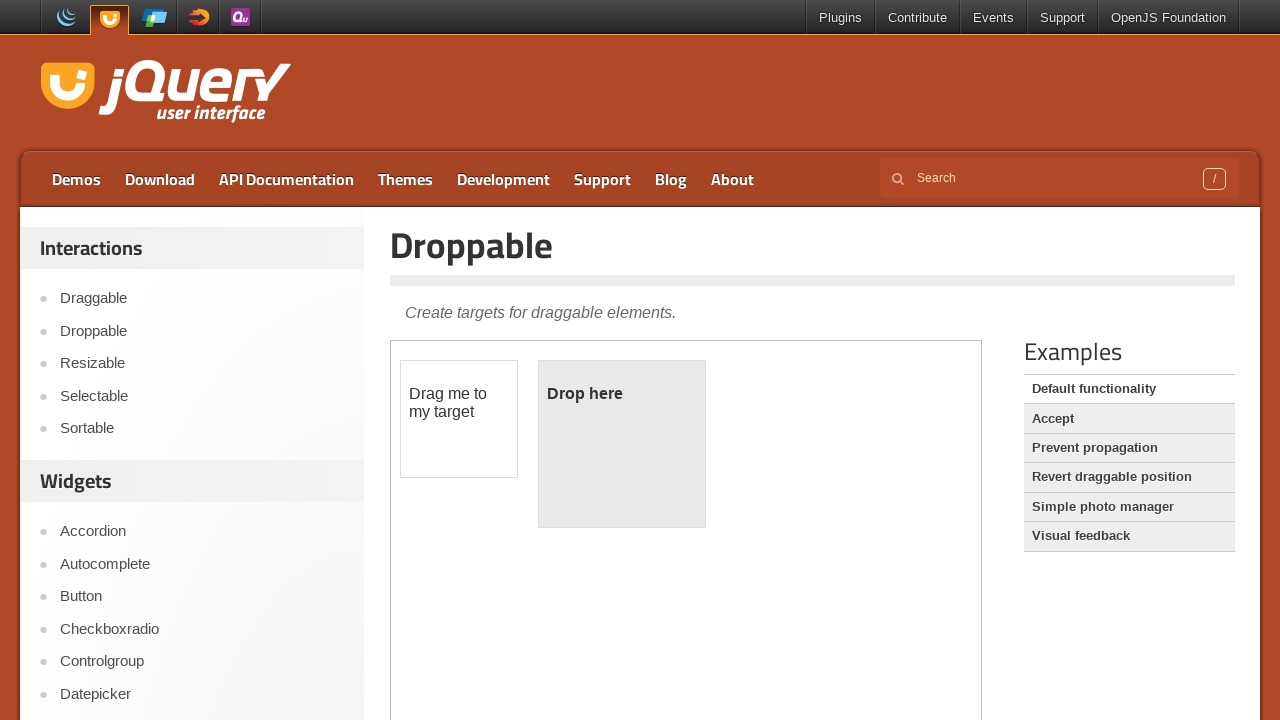

Dragged source element and dropped it onto target element at (622, 444)
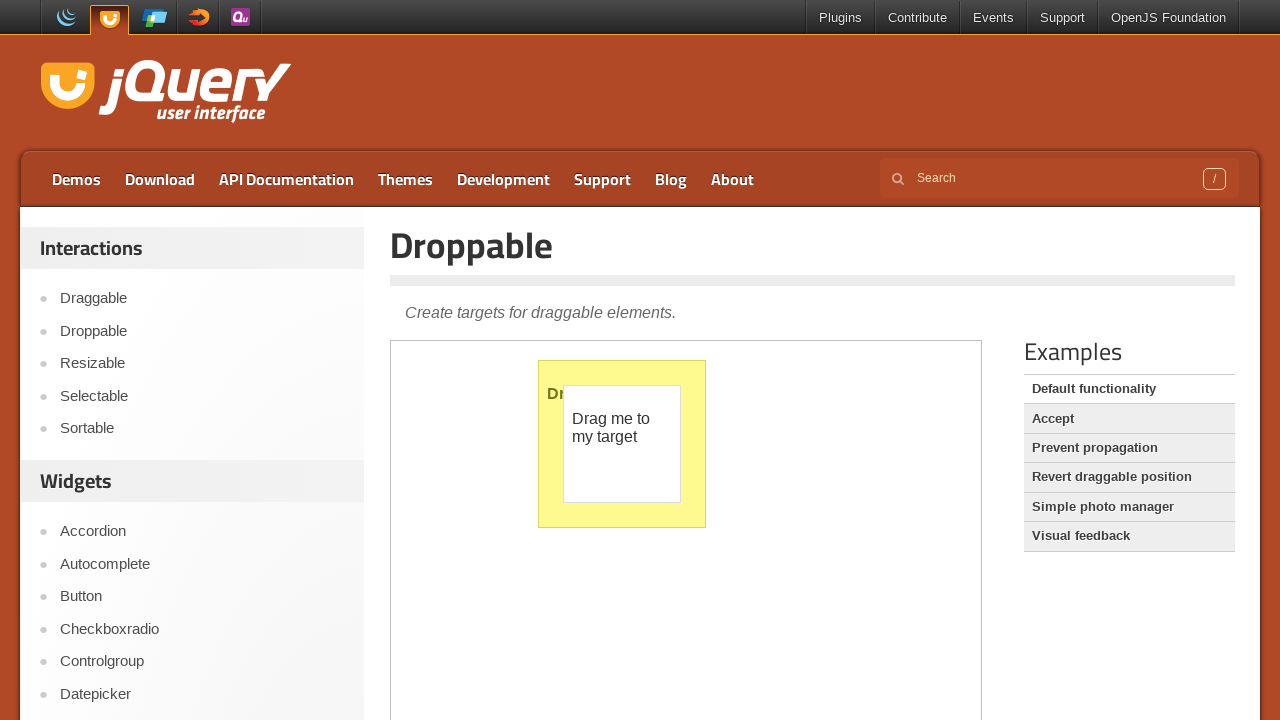

Verified drop was successful - target element text changed to 'Dropped!'
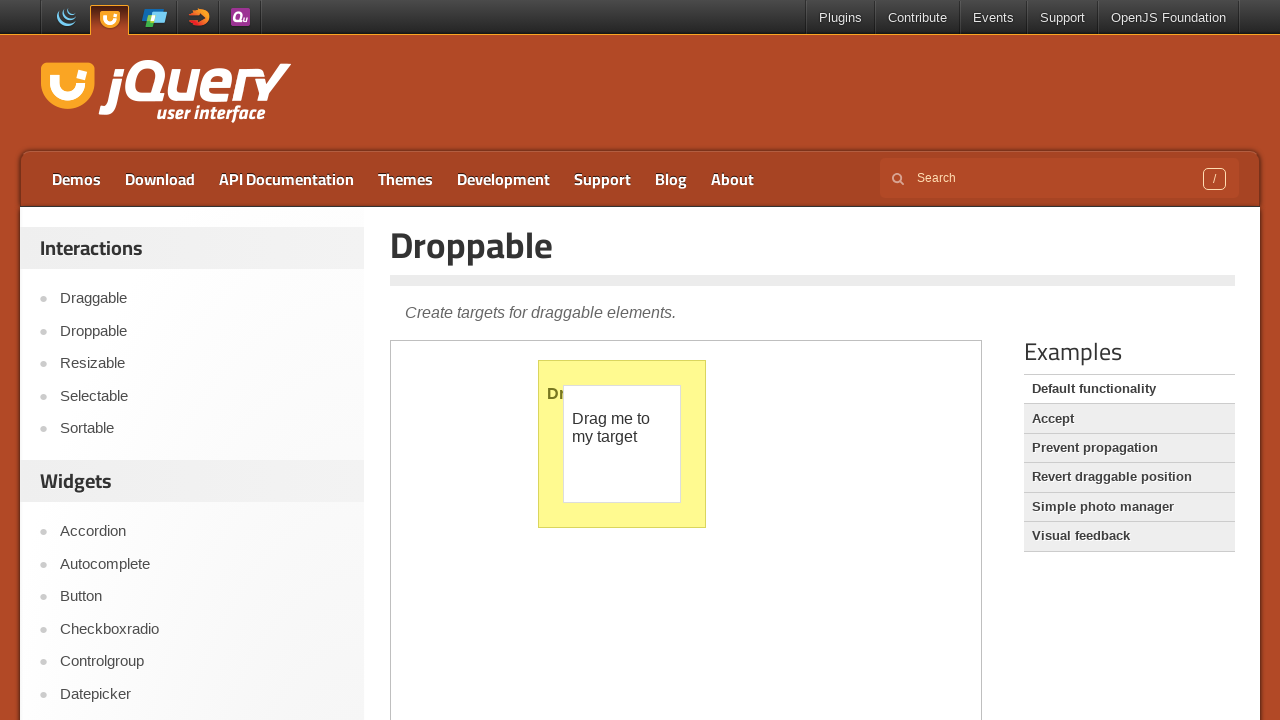

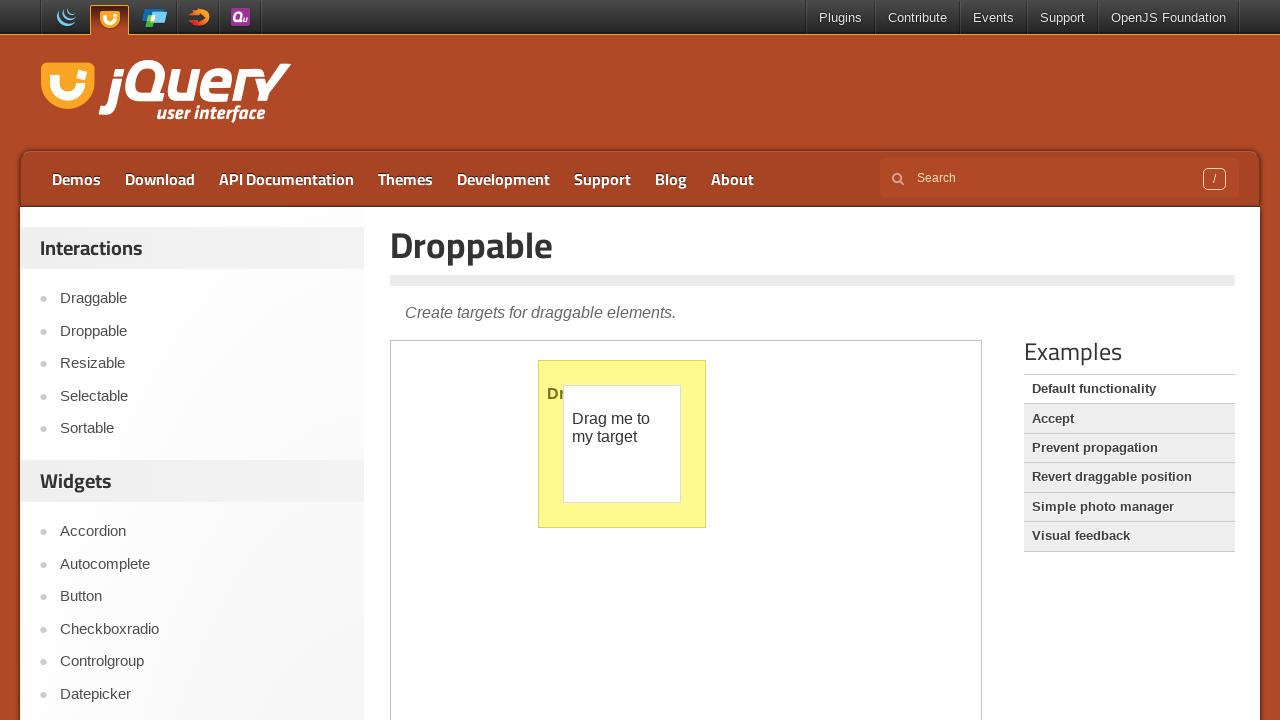